Tests the floating menu functionality by navigating to the Floating Menu page, verifying menu items are visible, scrolling down to the page footer, and confirming the menu remains visible during scrolling.

Starting URL: https://the-internet.herokuapp.com/

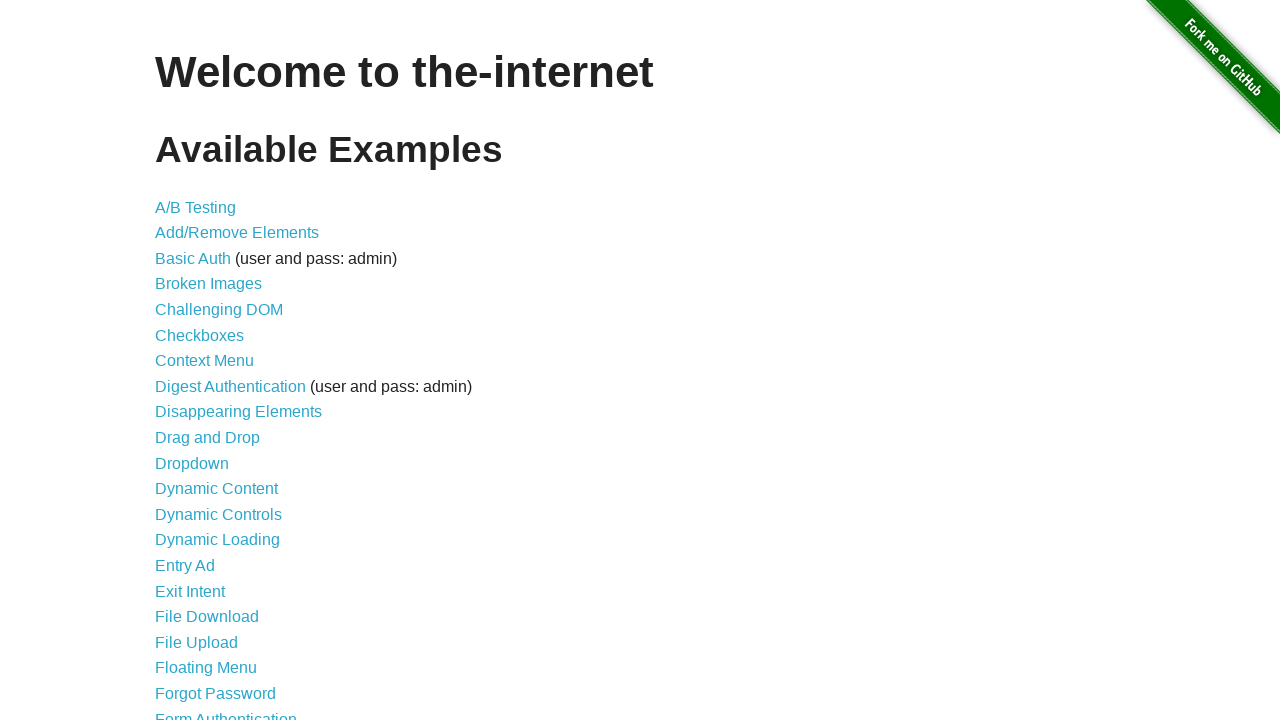

Clicked on Floating Menu link from main page at (206, 668) on #content > ul > li:nth-child(19) > a
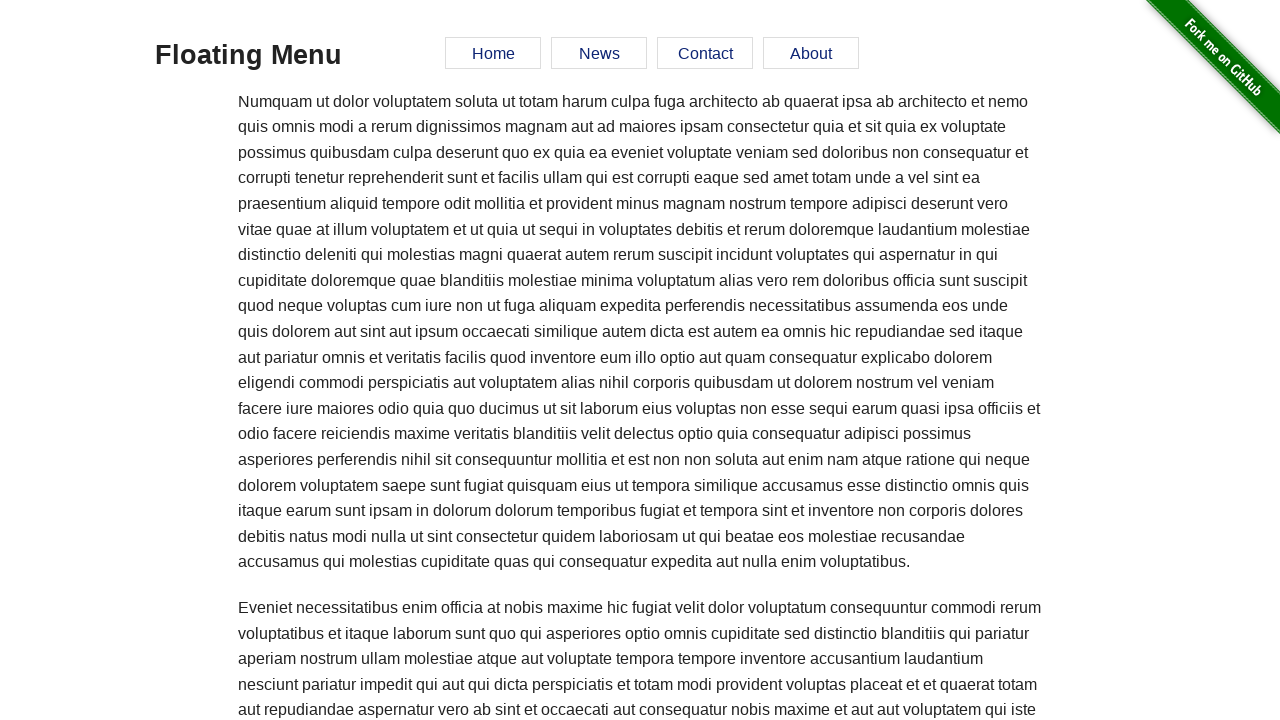

First floating menu item loaded
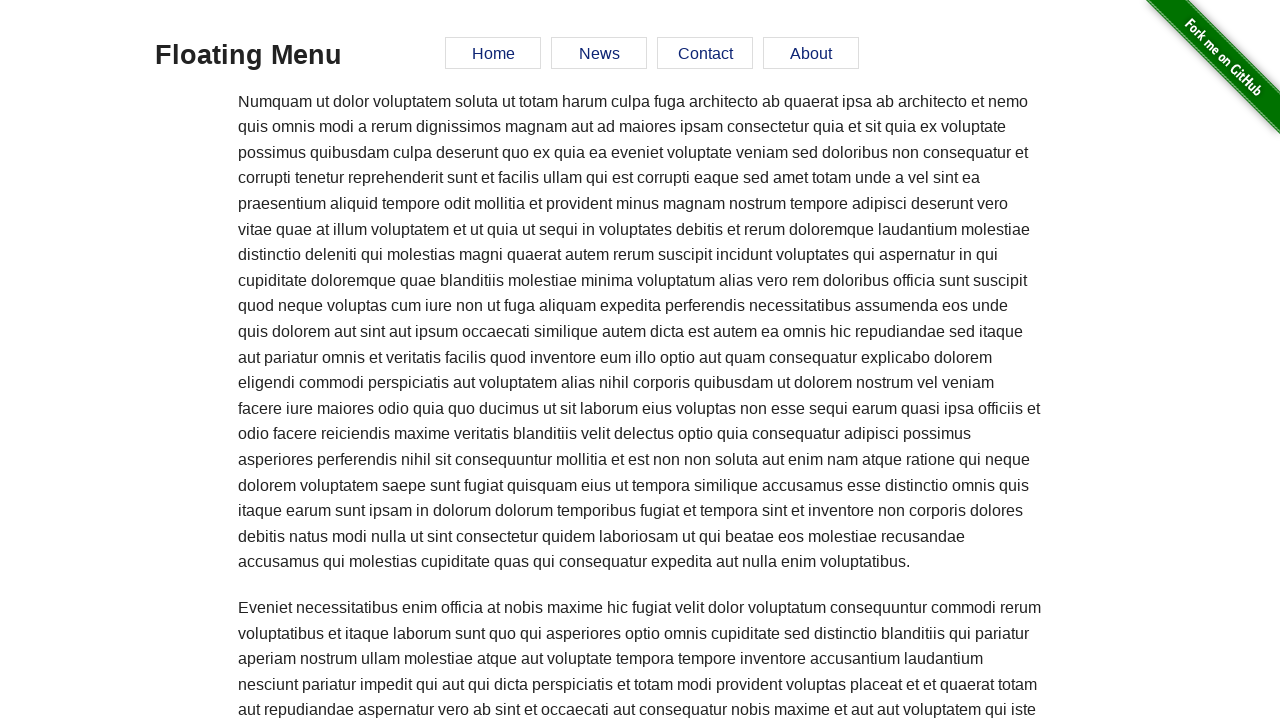

Verified first floating menu item is visible
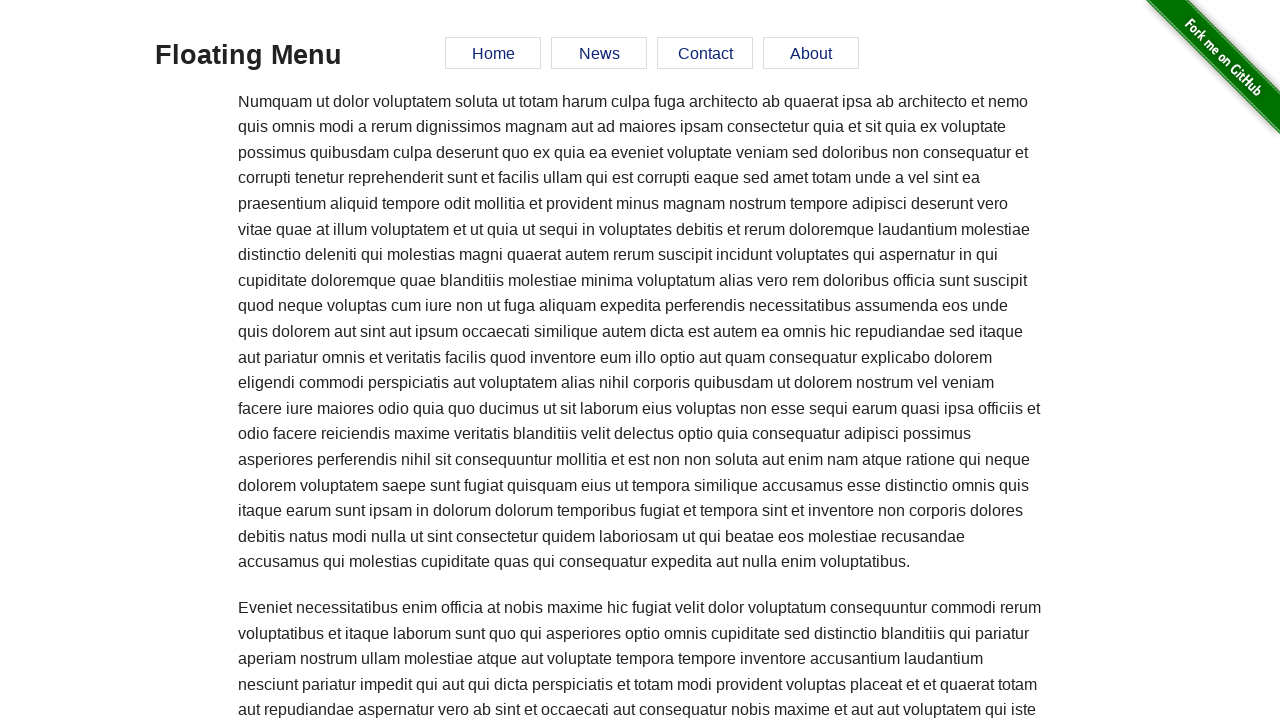

Verified second floating menu item is visible
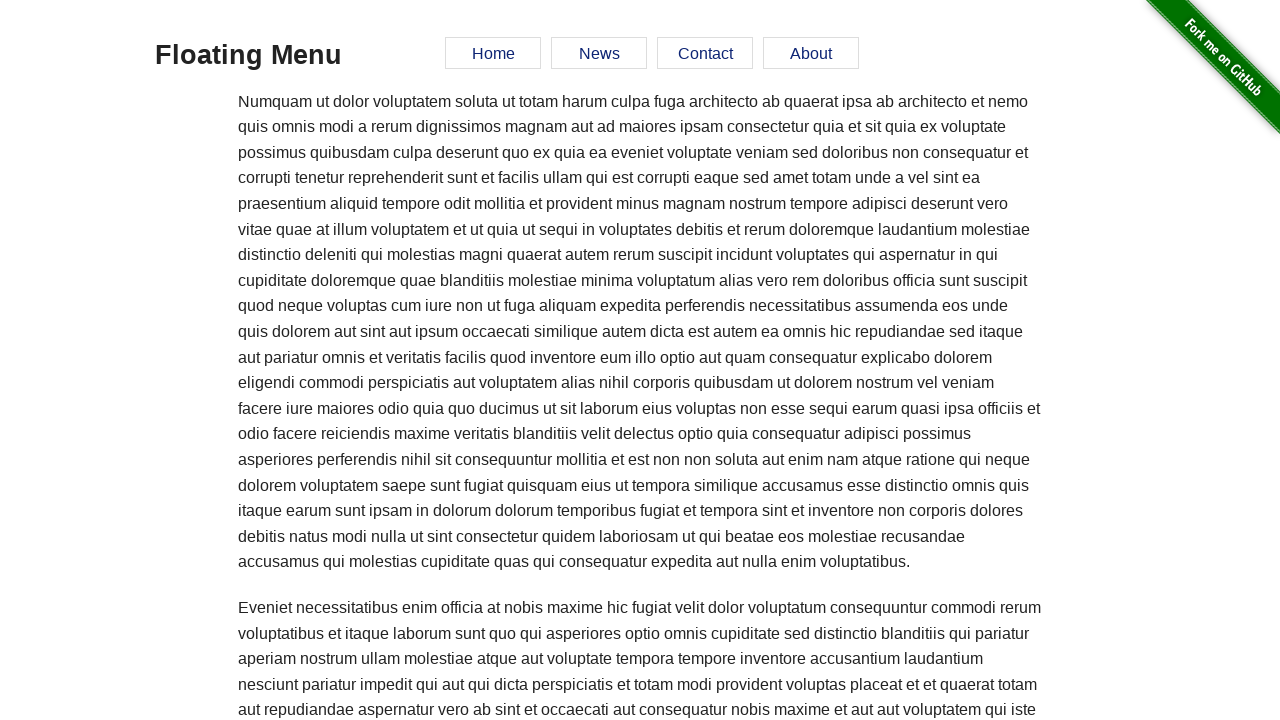

Verified third floating menu item is visible
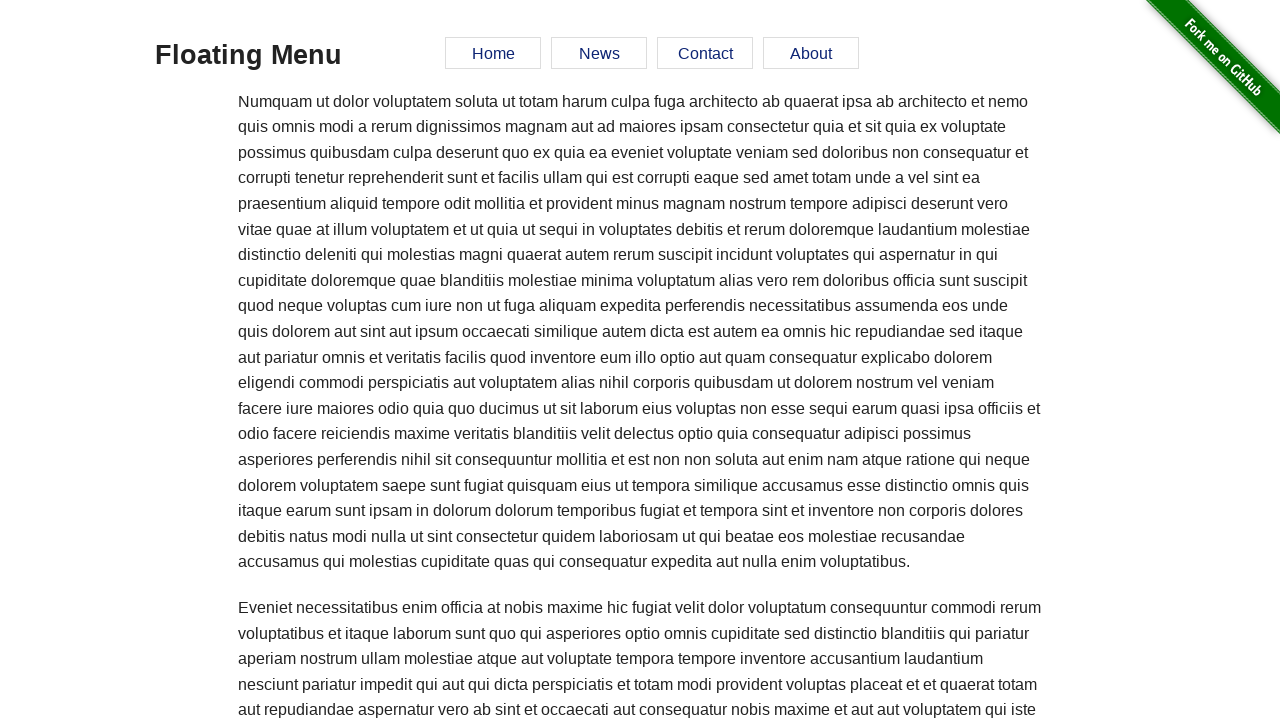

Verified fourth floating menu item is visible
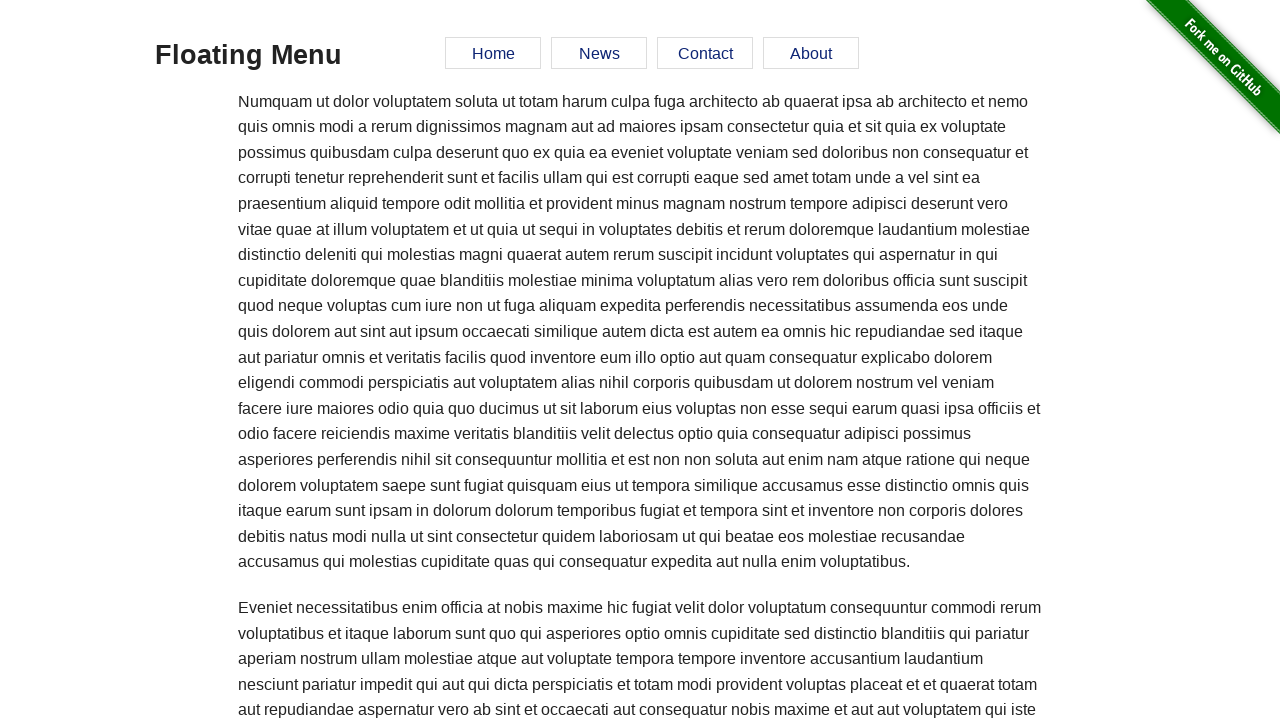

Scrolled down to page footer
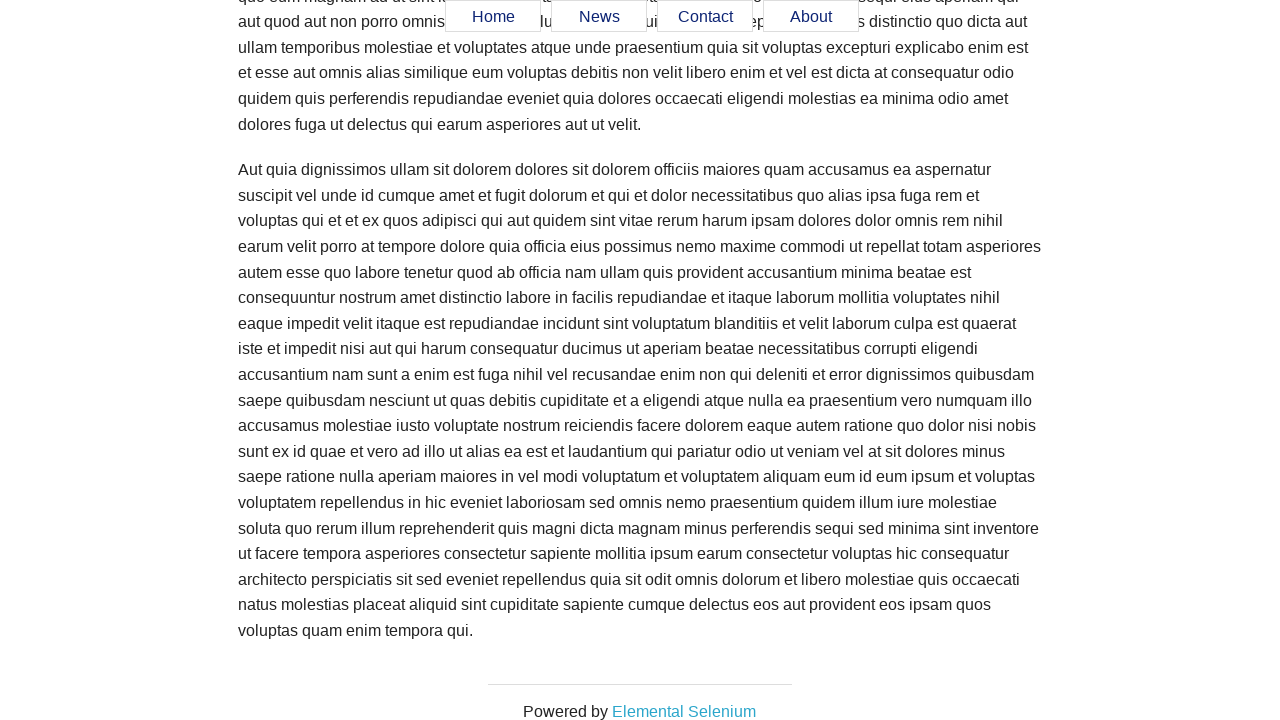

Verified first floating menu item remains visible after scrolling
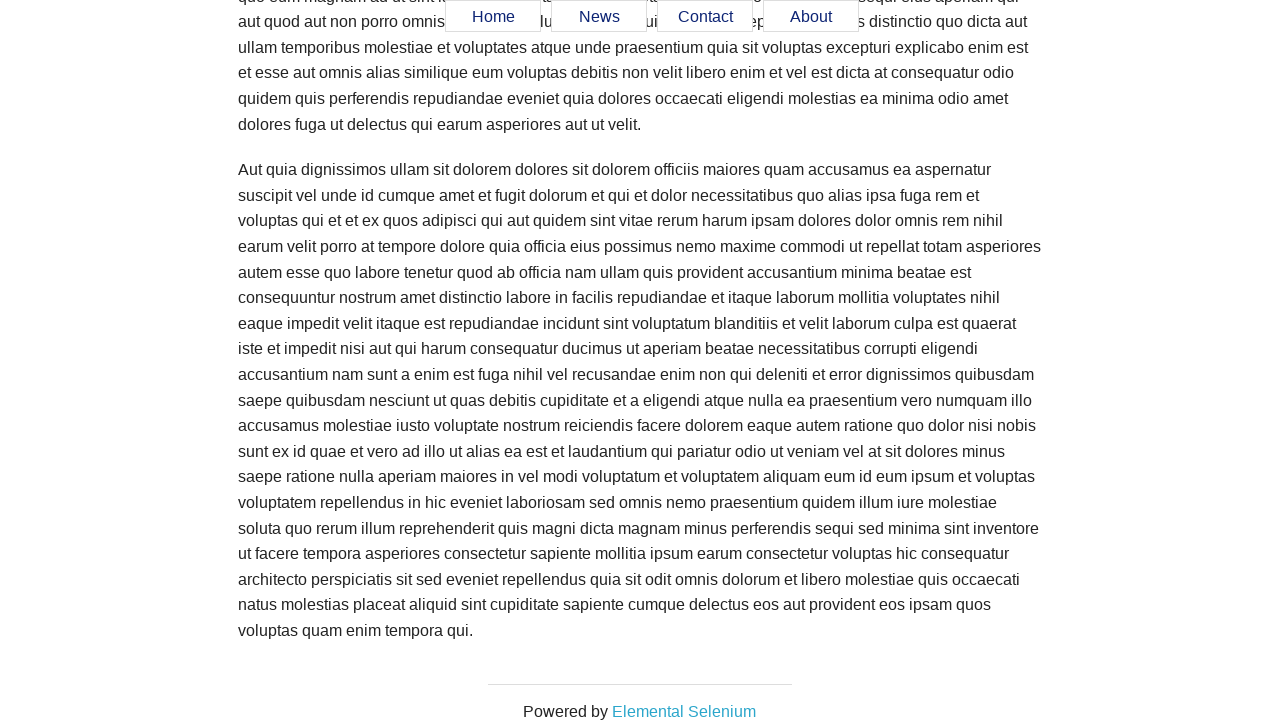

Verified second floating menu item remains visible after scrolling
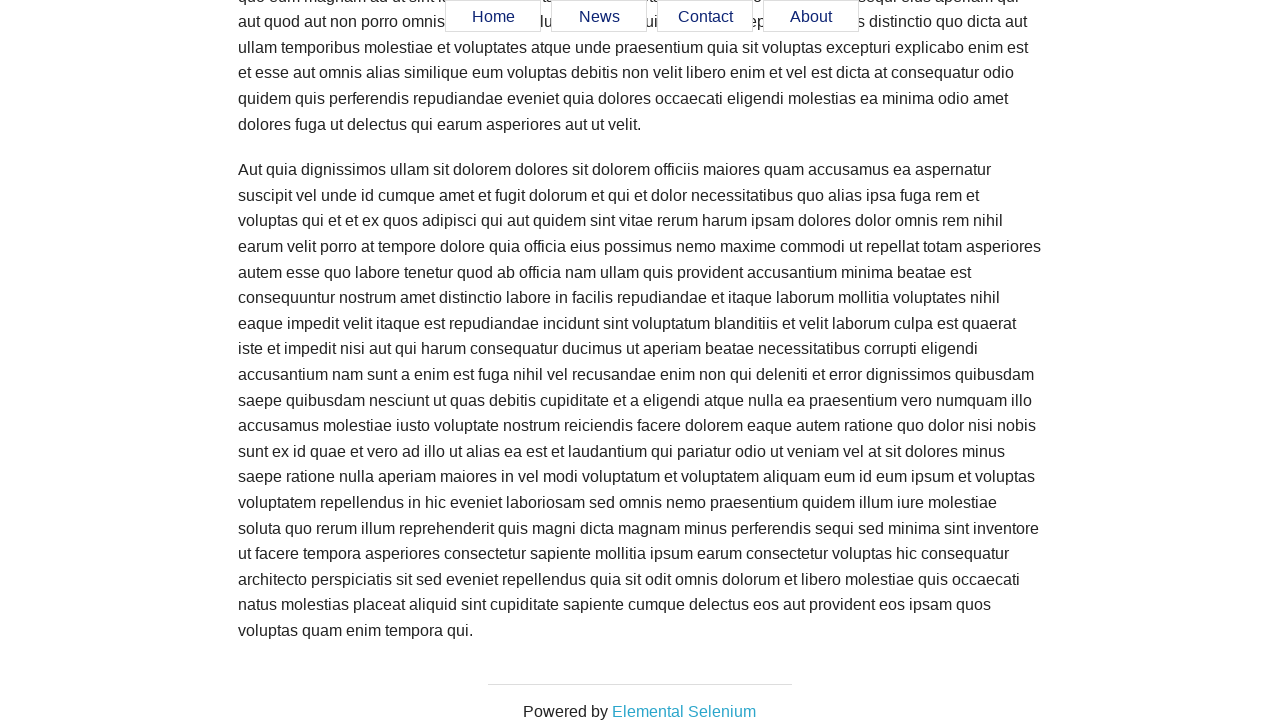

Verified third floating menu item remains visible after scrolling
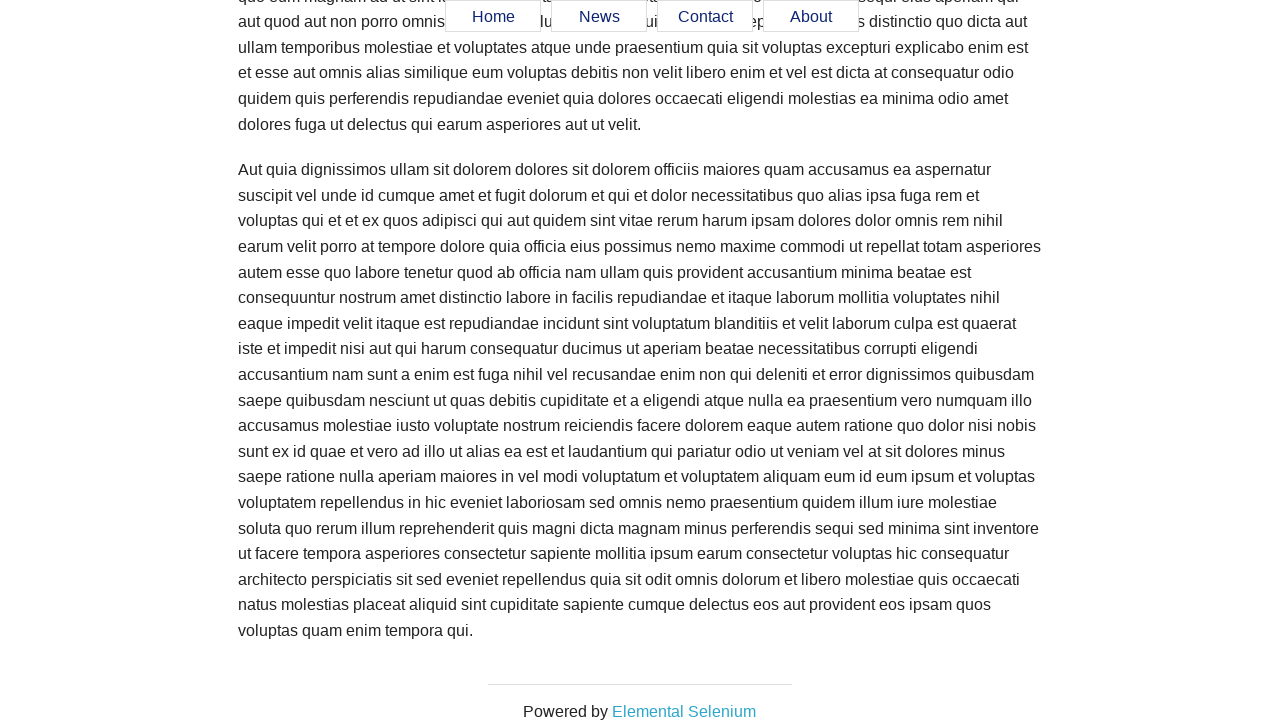

Verified fourth floating menu item remains visible after scrolling
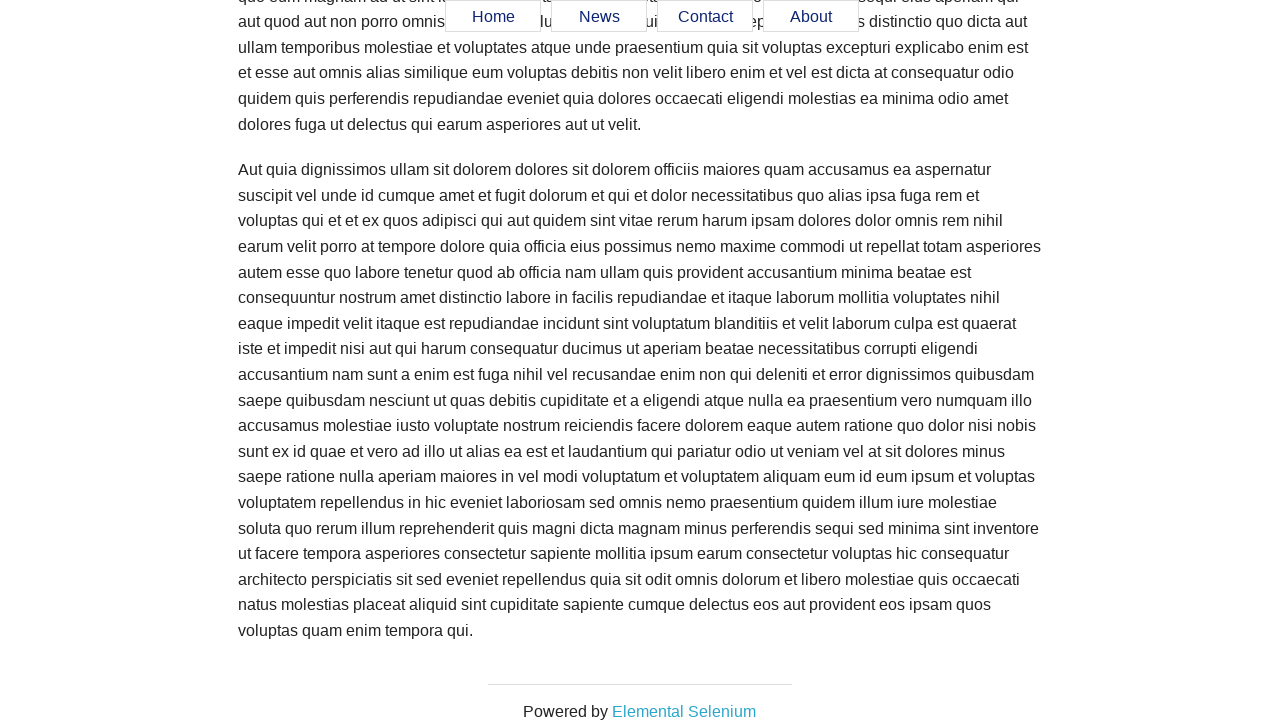

Navigated back to previous page
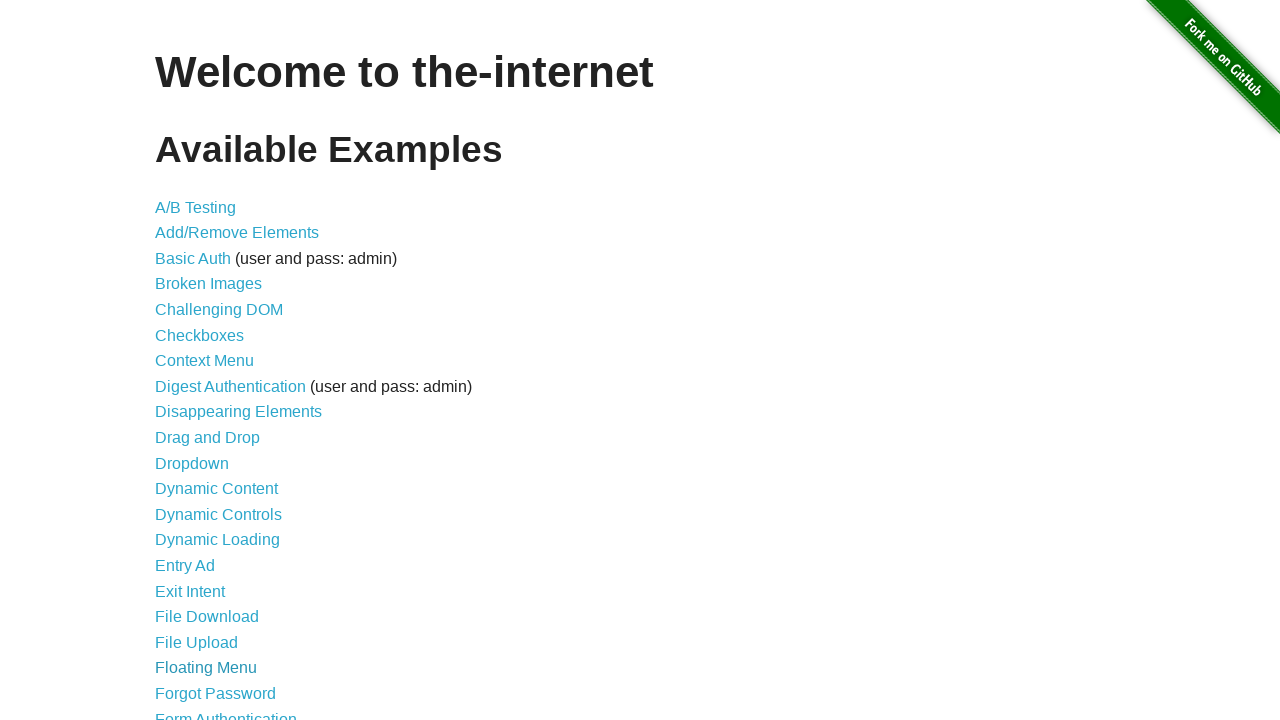

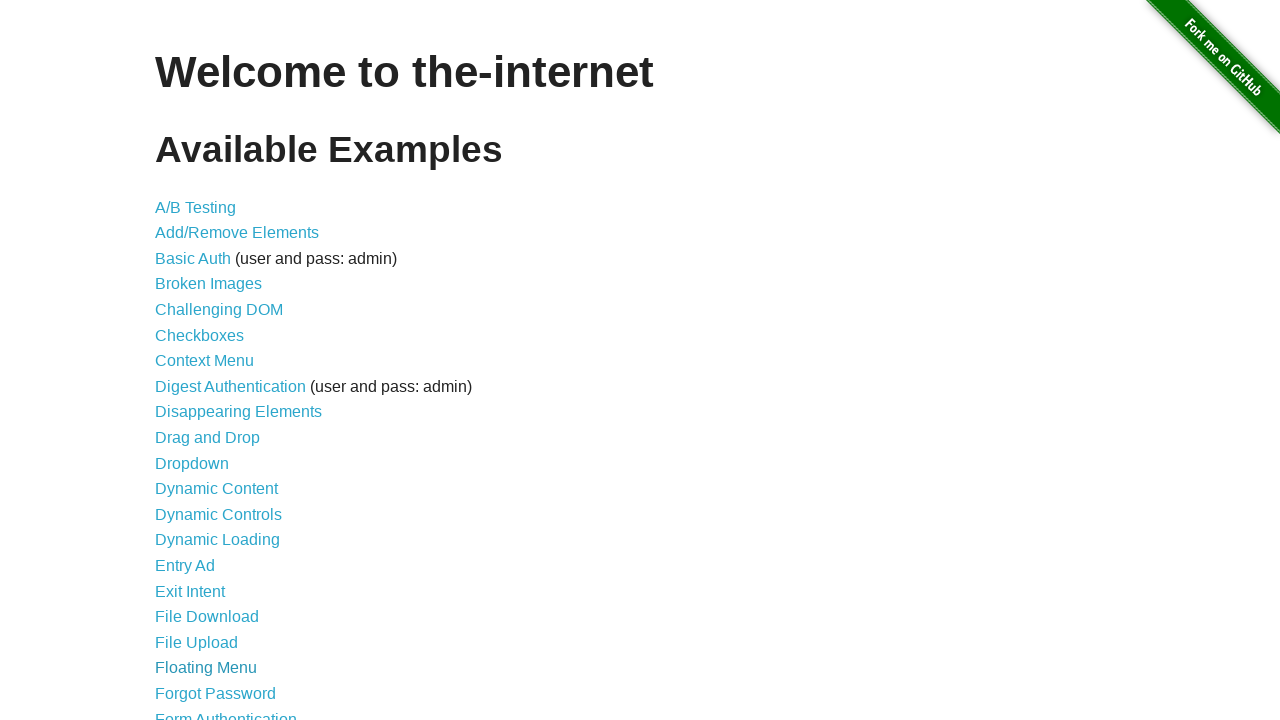